Tests a registration form by filling in three required input fields, submitting the form, and verifying that a success message is displayed.

Starting URL: http://suninjuly.github.io/registration1.html

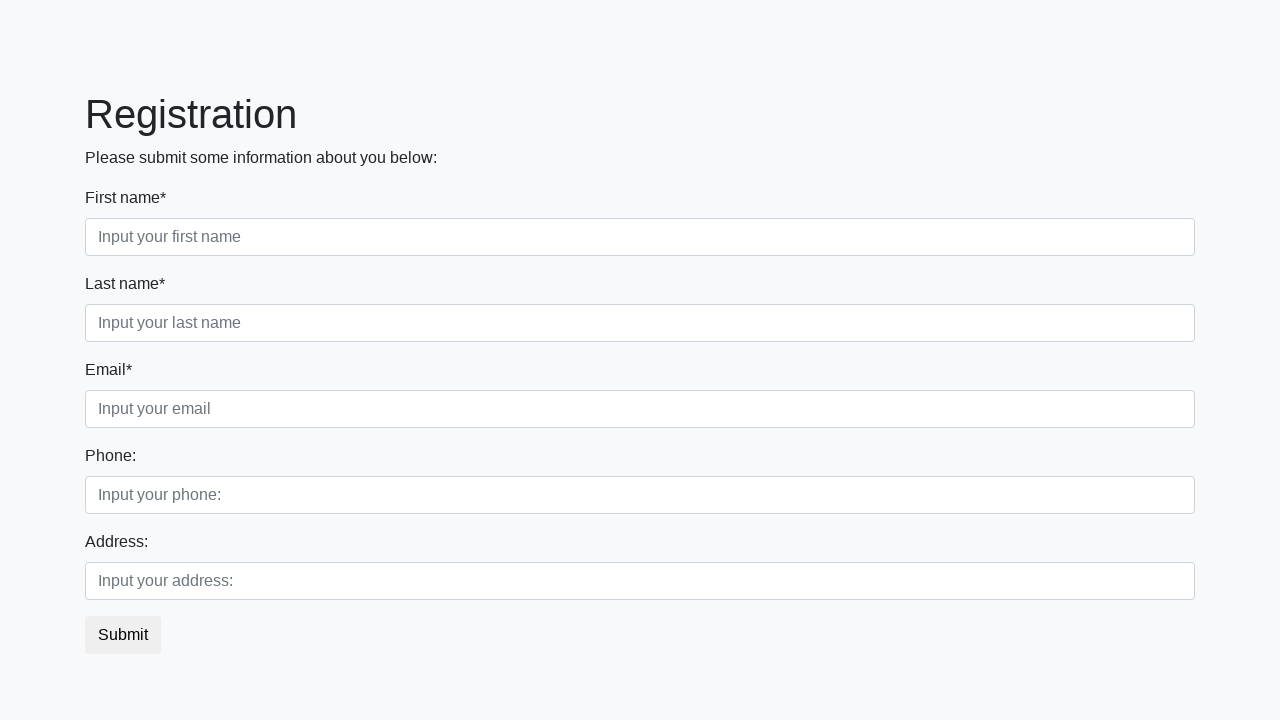

Filled first name field with 'John' on input.first[required]
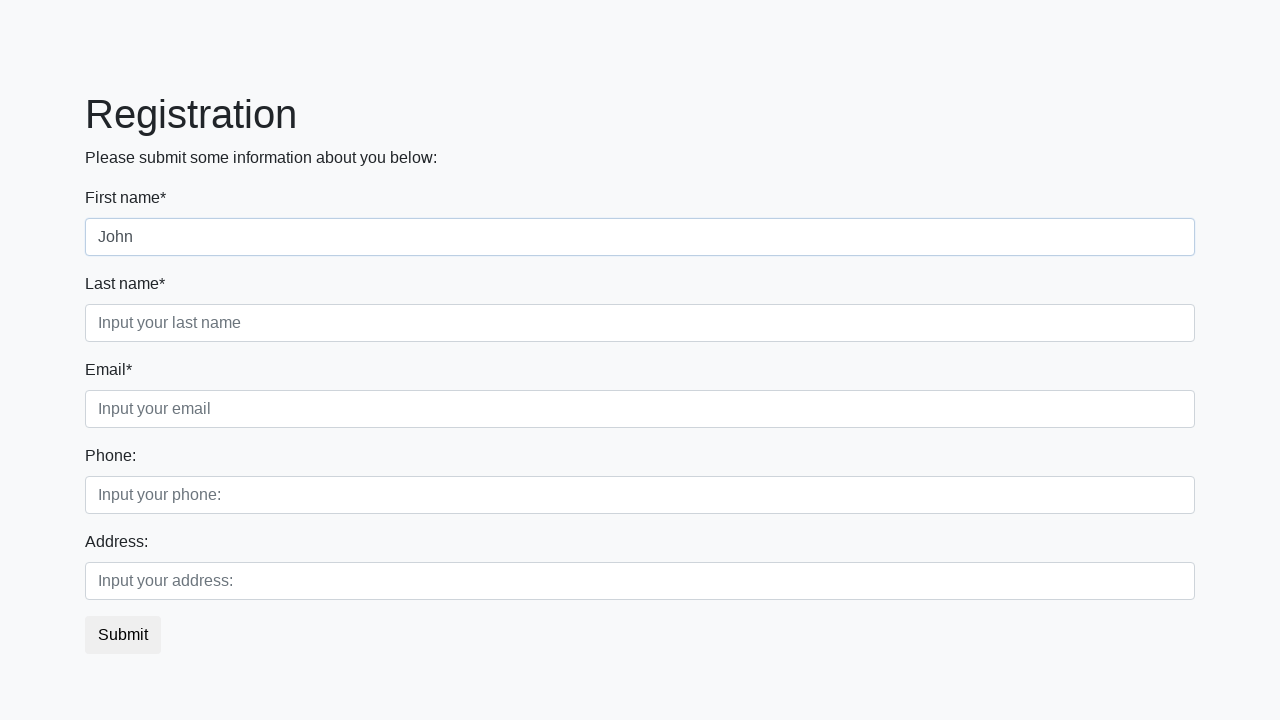

Filled last name field with 'Doe' on input.second[required]
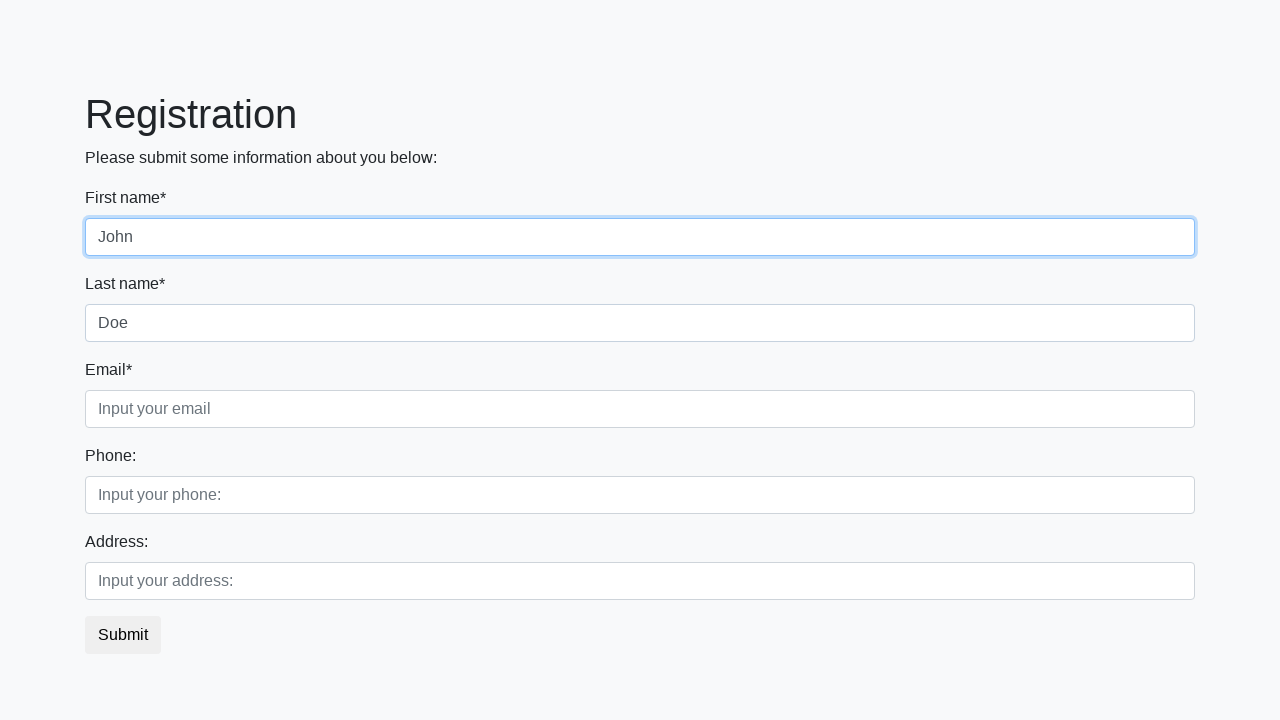

Filled email field with 'johndoe@example.com' on input.third[required]
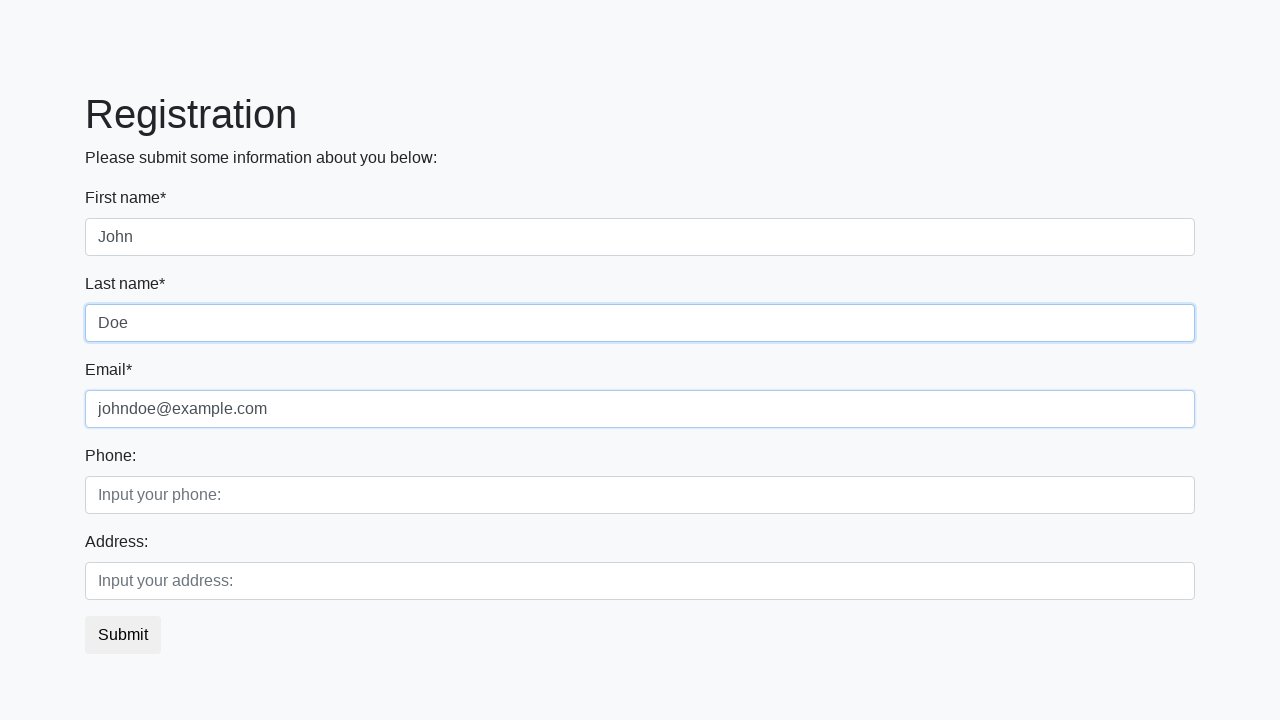

Clicked the submit button at (123, 635) on button.btn
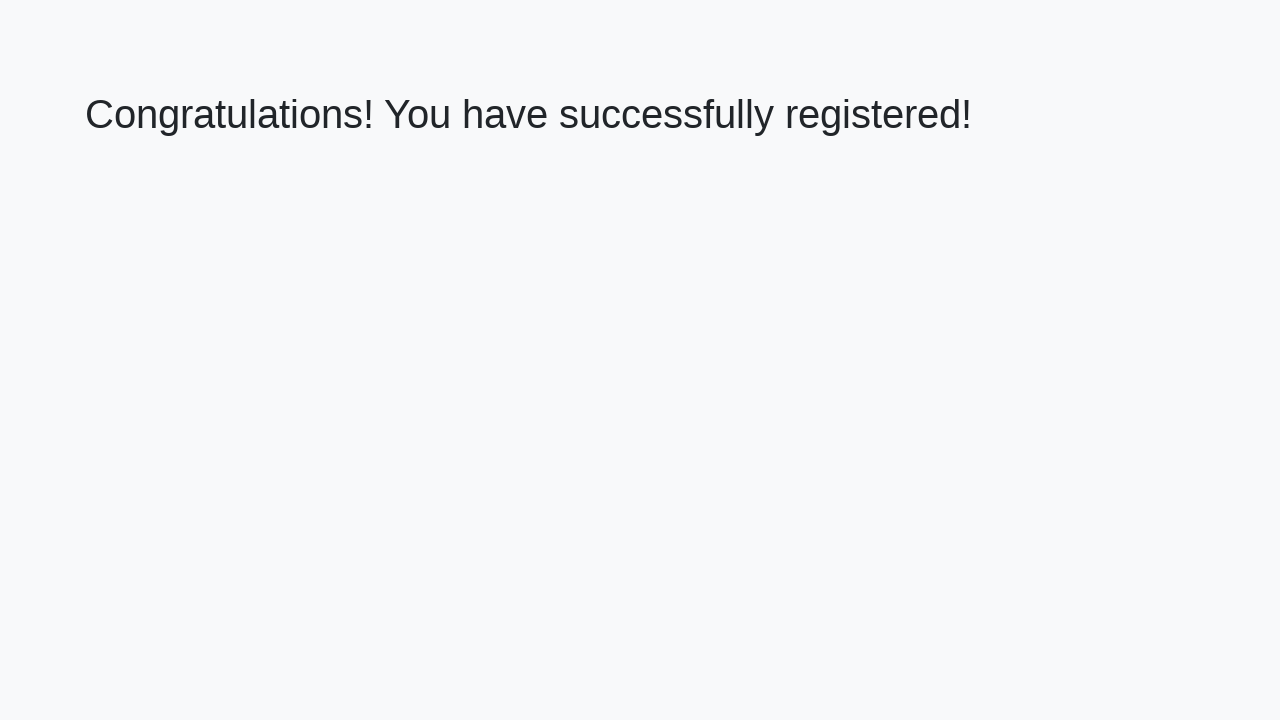

Success message heading loaded
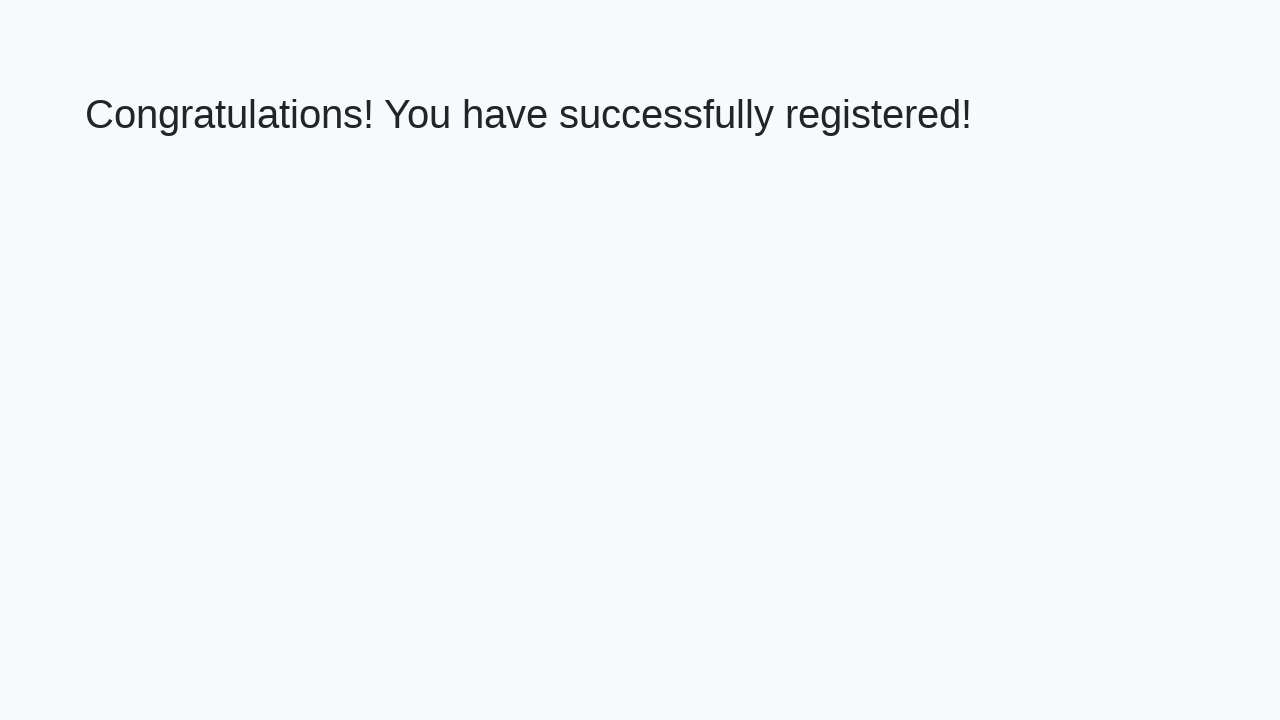

Retrieved success message text
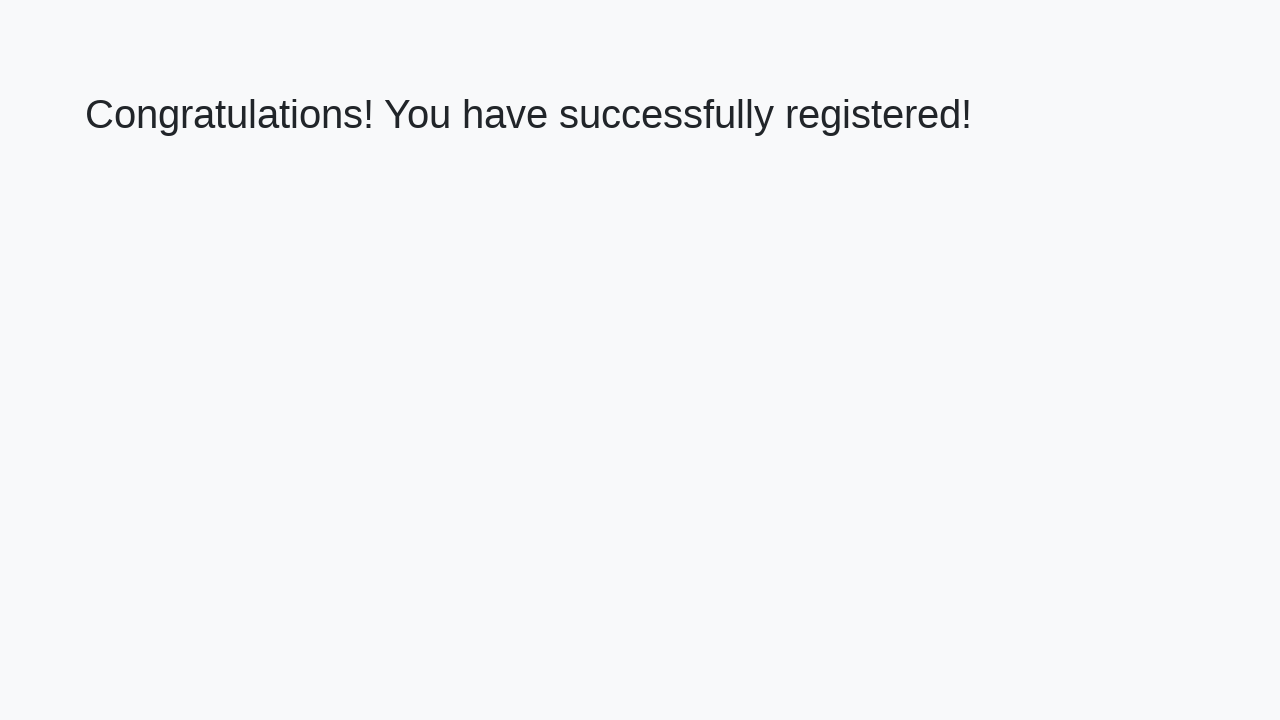

Verified success message matches expected text
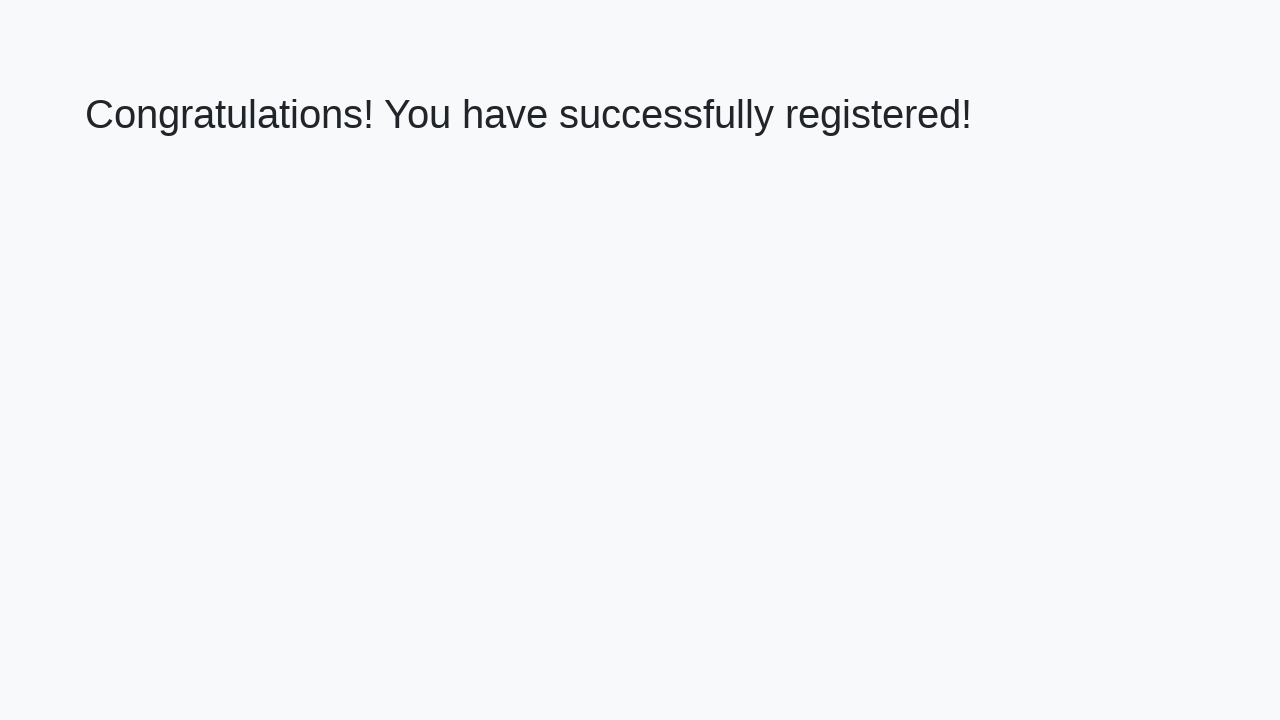

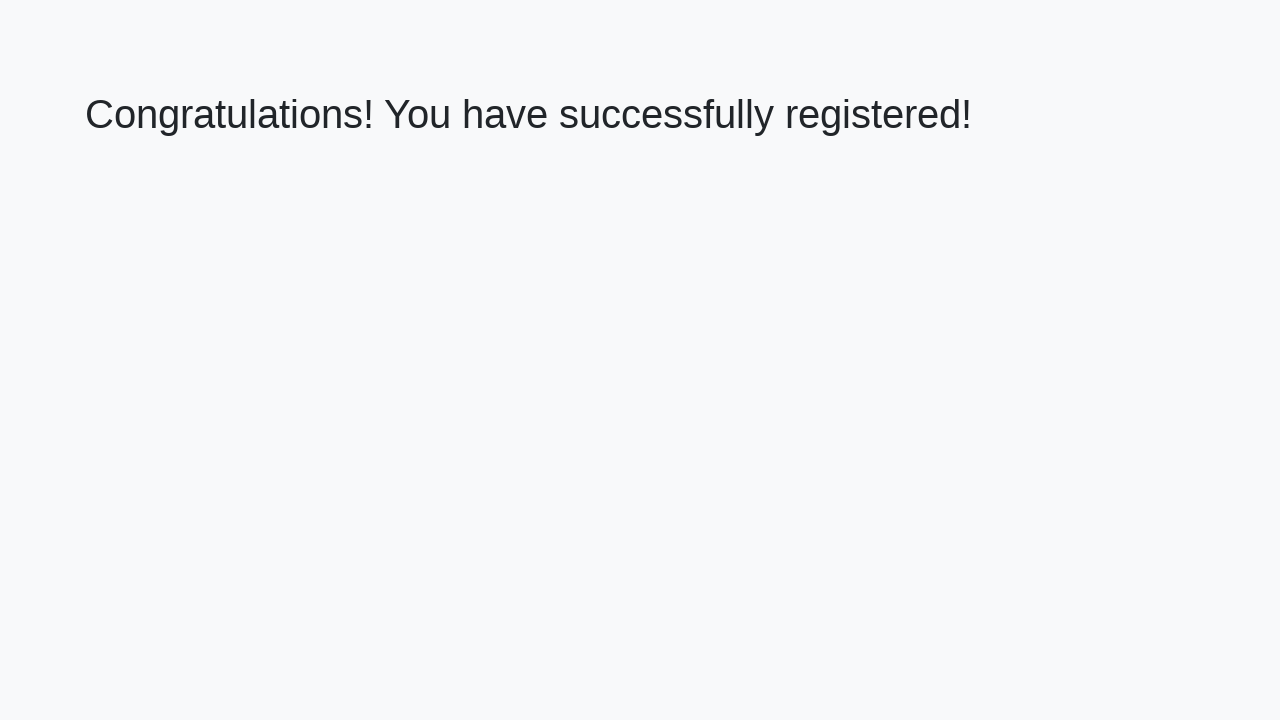